Tests window switching functionality by opening a new window and switching between parent and child windows to verify content

Starting URL: https://the-internet.herokuapp.com/

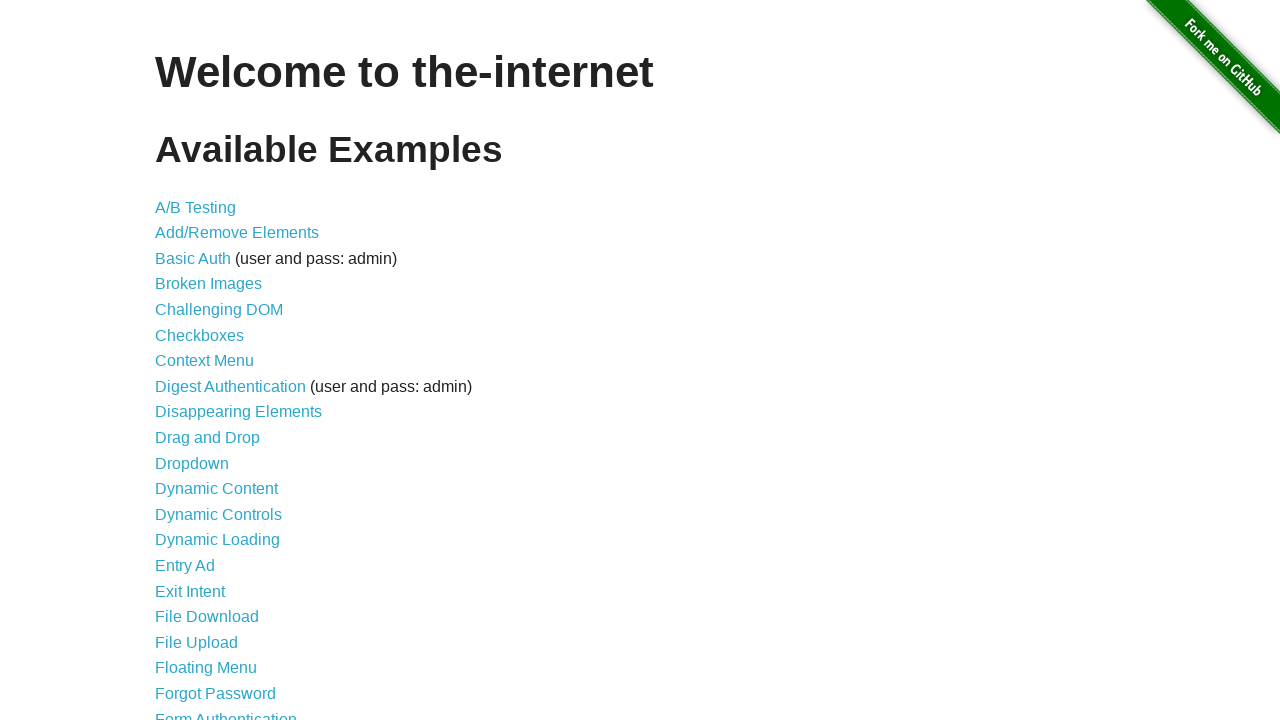

Clicked on Multiple Windows link at (218, 369) on xpath=//a[text()='Multiple Windows']
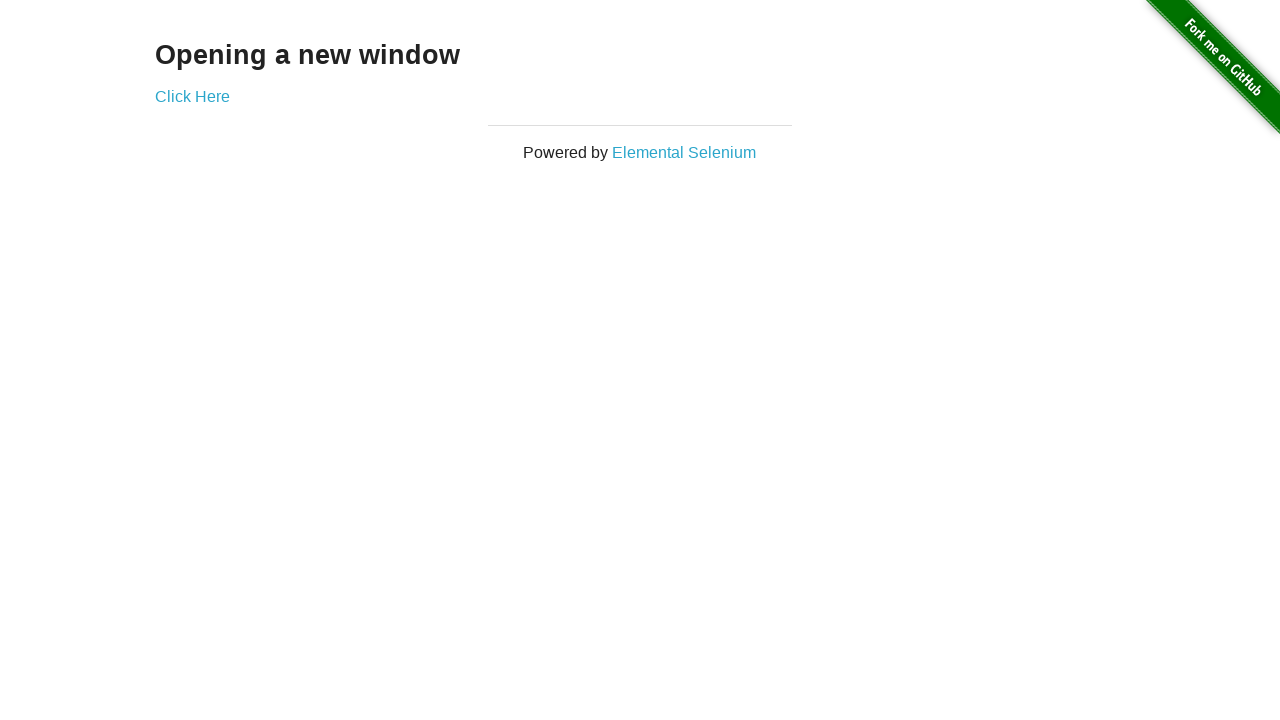

Clicked 'Click Here' link to open new window at (192, 96) on xpath=//a[text()='Click Here']
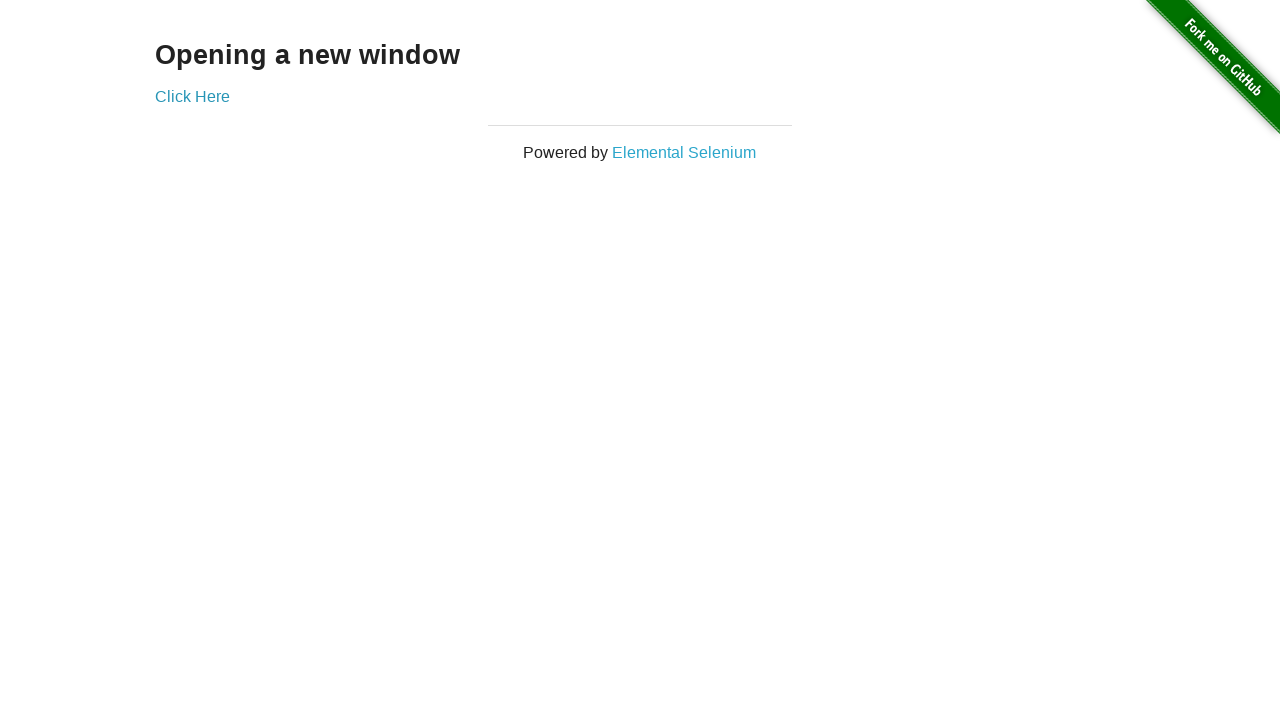

New window opened and captured
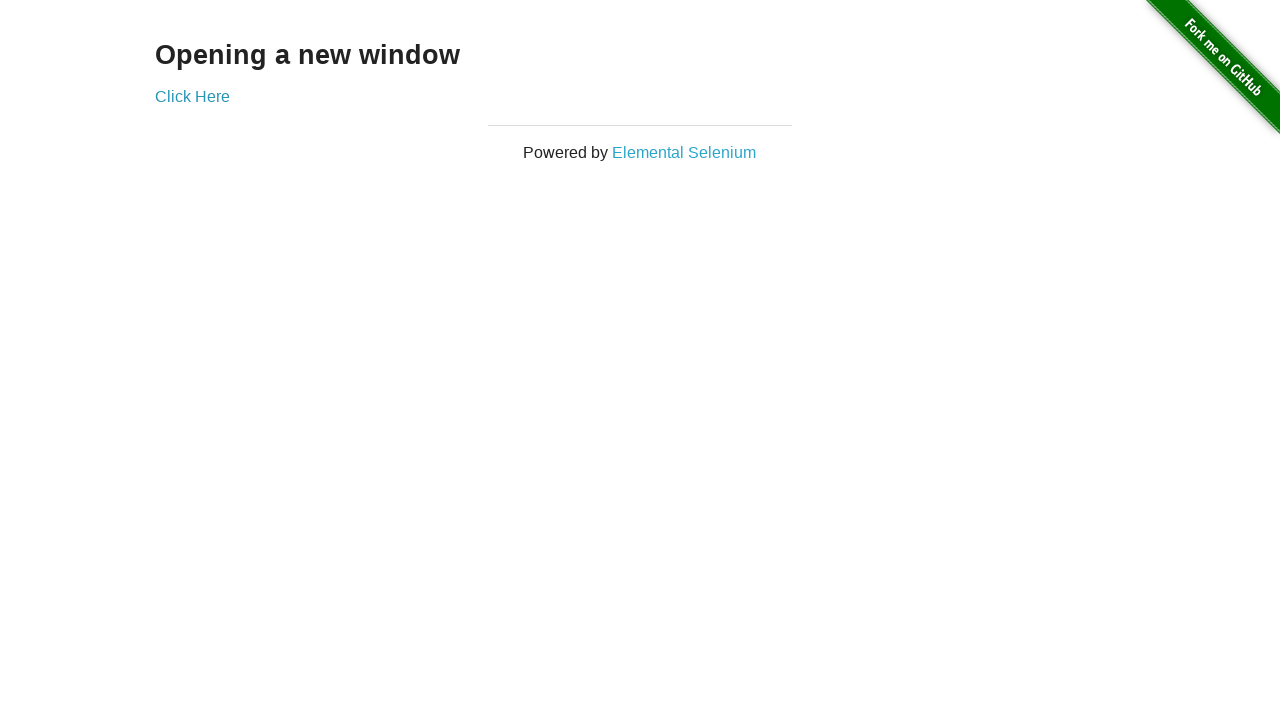

Waited for h3 element in new window
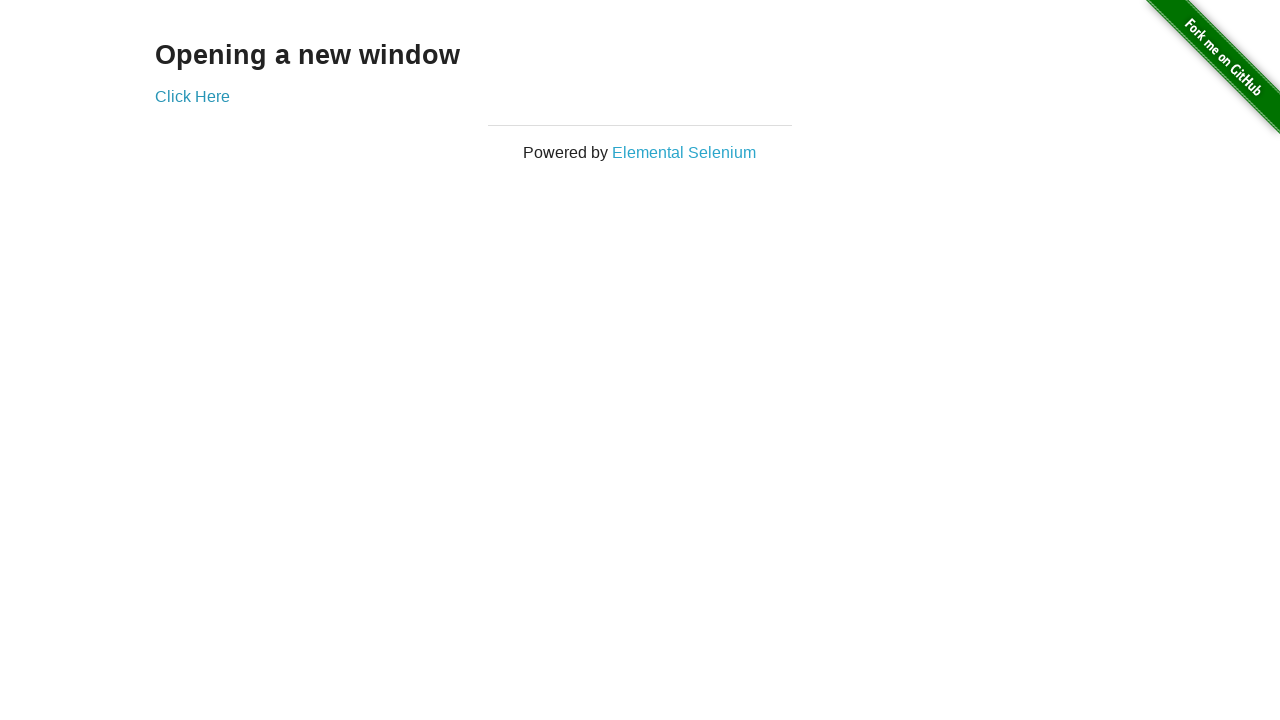

Retrieved text from new window: 'New Window'
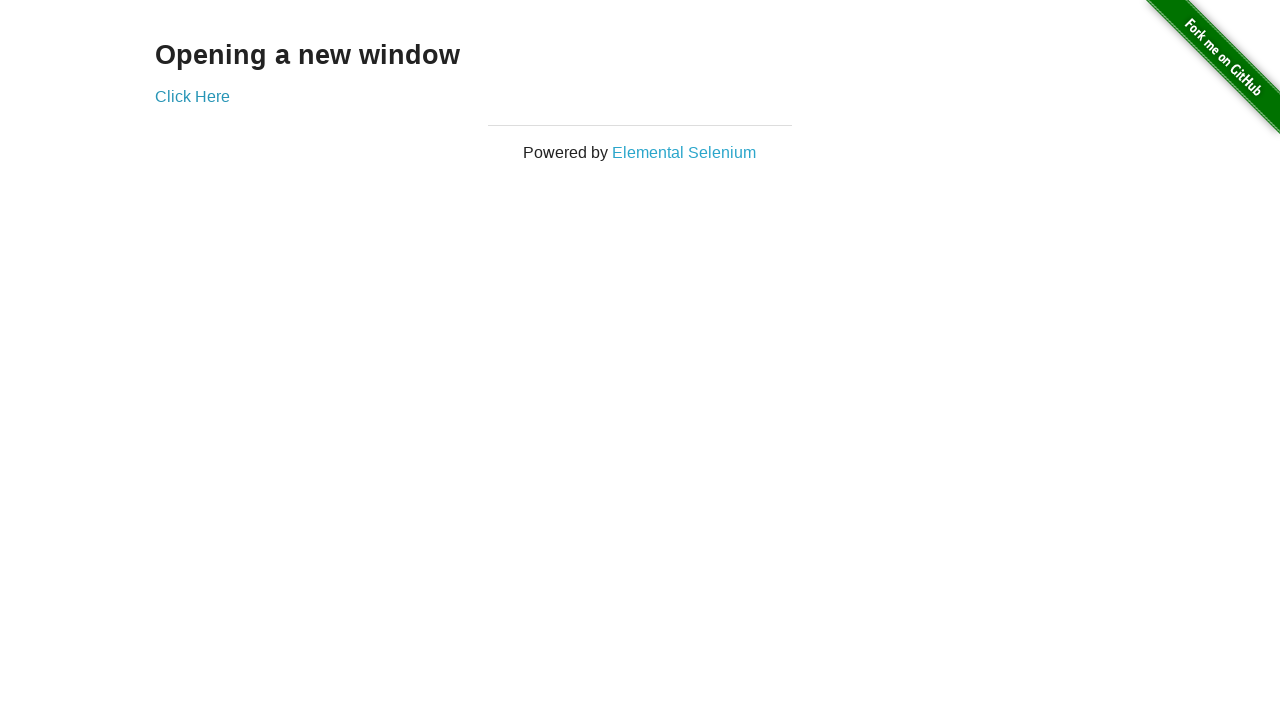

Retrieved text from parent window: 'Opening a new window'
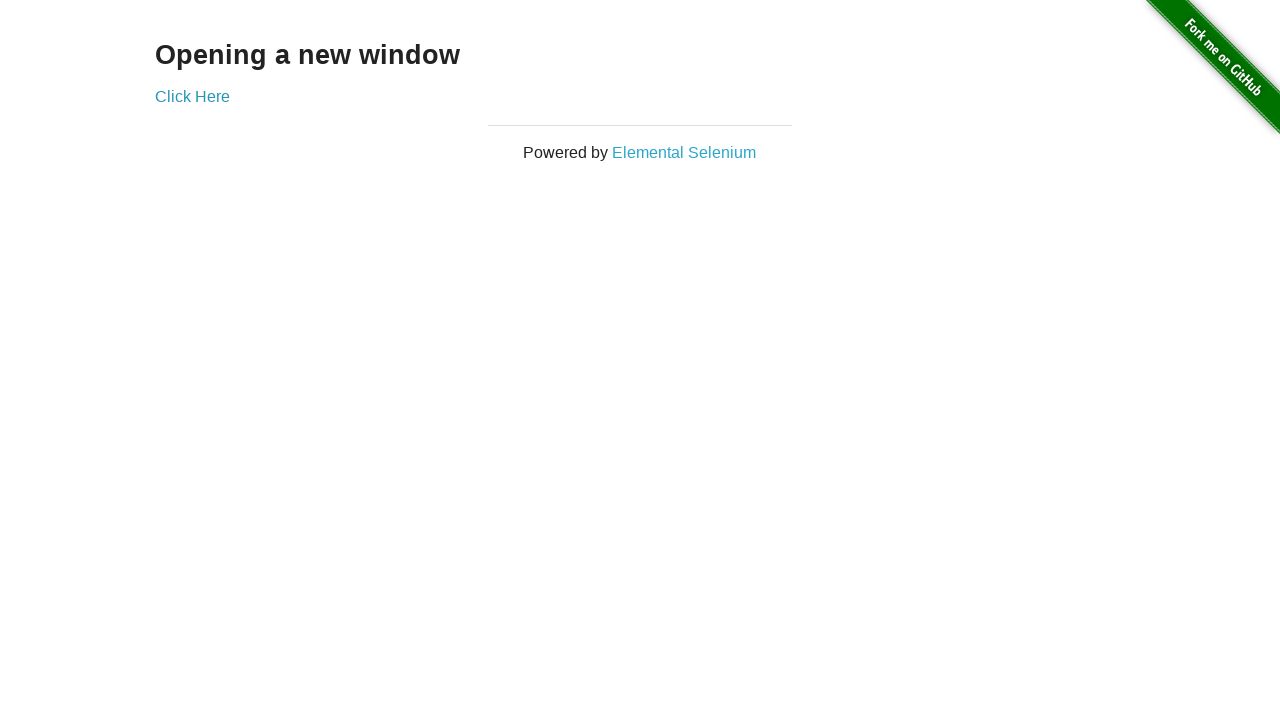

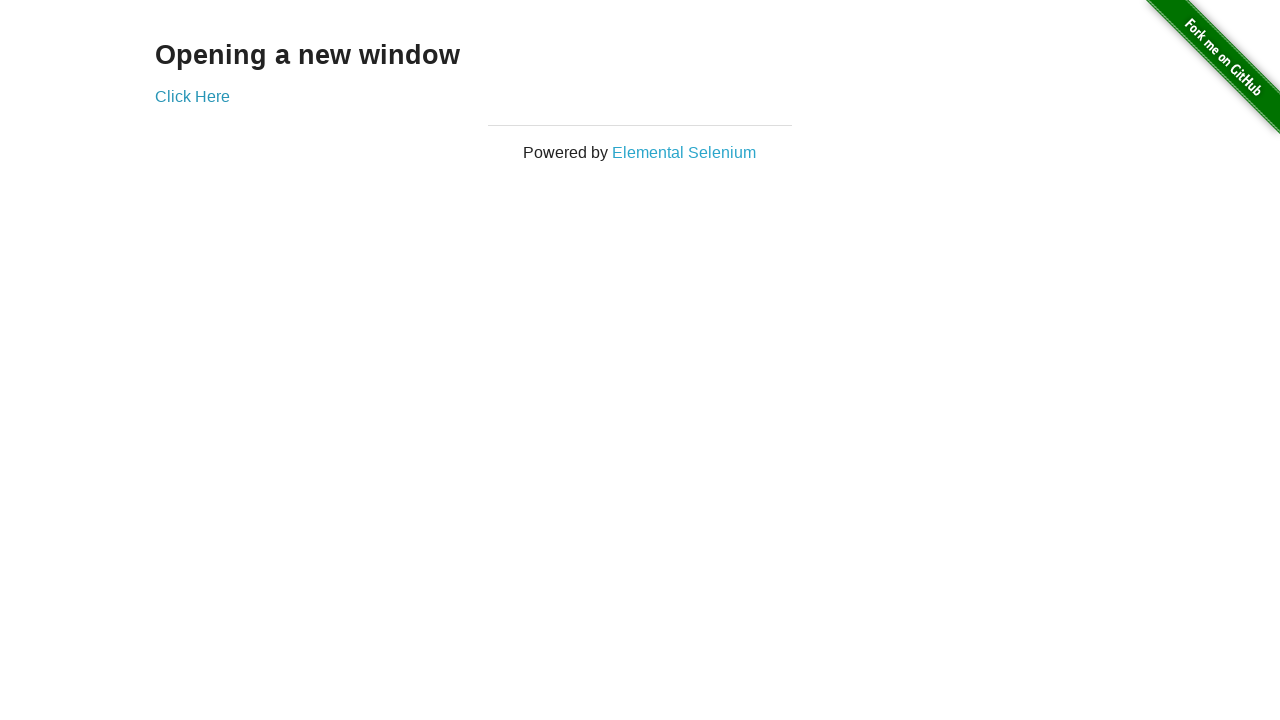